Tests autocomplete dropdown functionality by typing partial text and selecting a specific country from the suggestions

Starting URL: https://rahulshettyacademy.com/AutomationPractice/

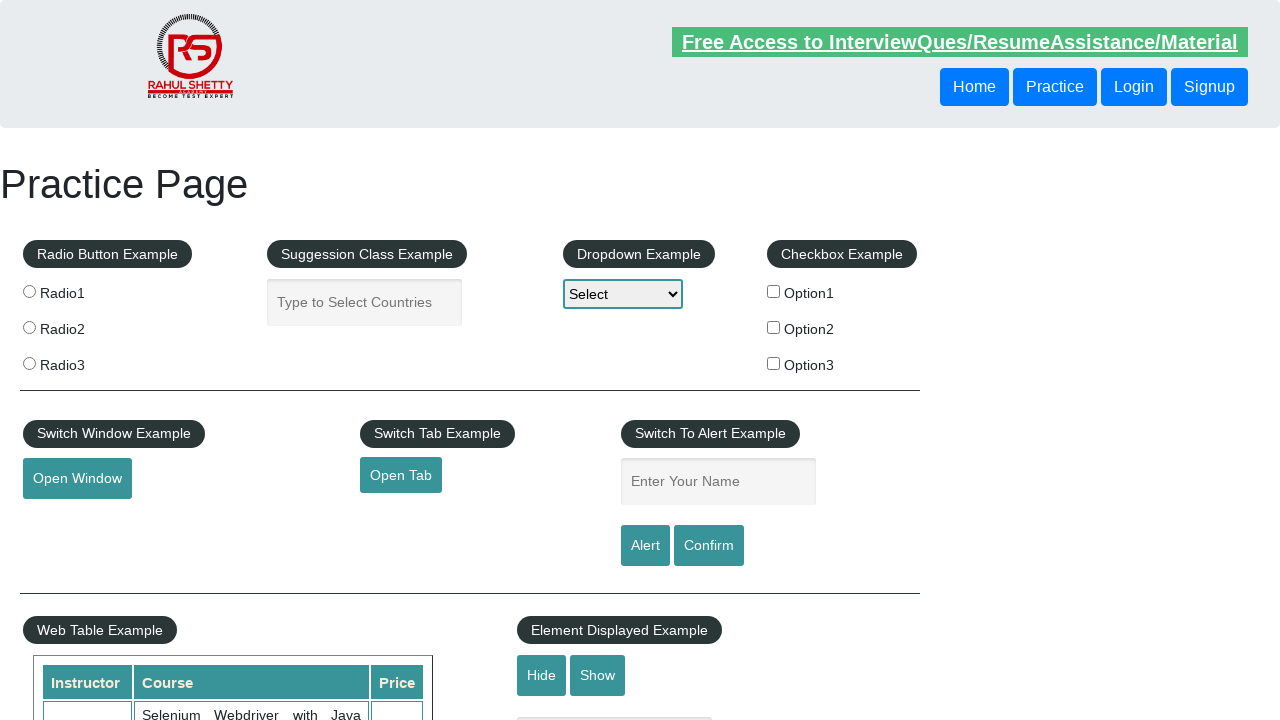

Clicked on autocomplete input field at (365, 302) on #autocomplete
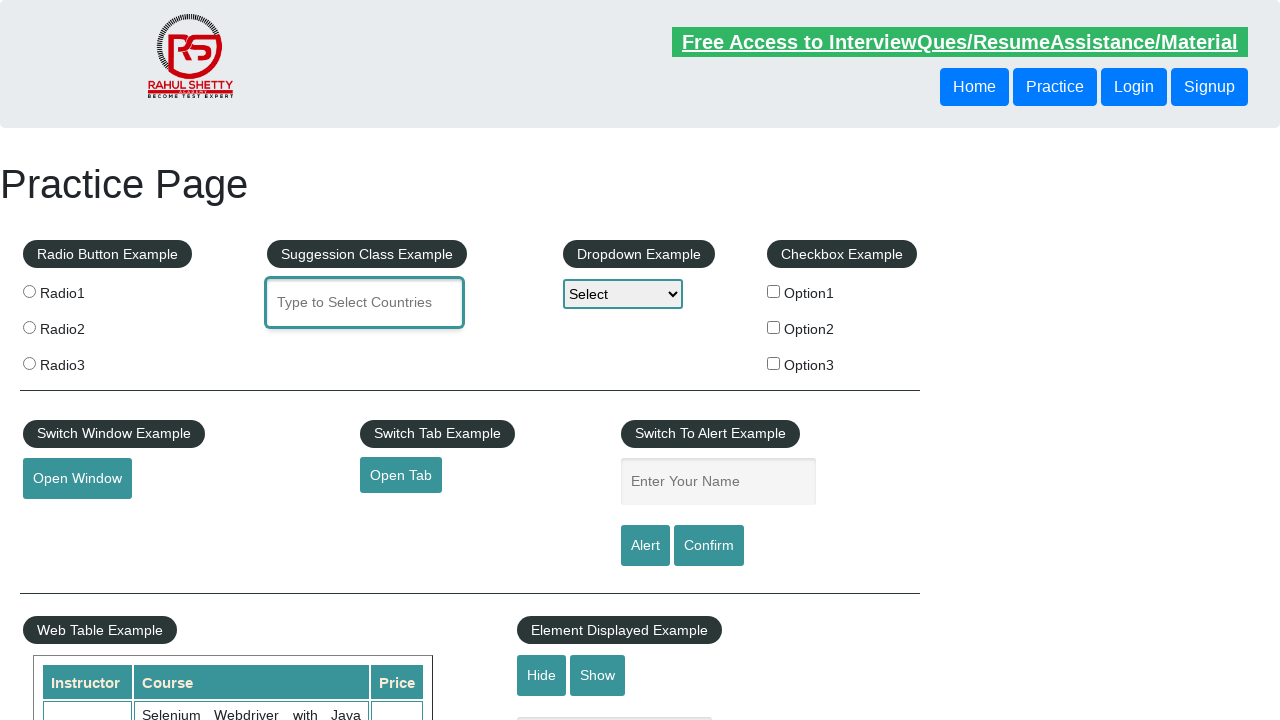

Typed 'au' in autocomplete field to trigger suggestions on #autocomplete
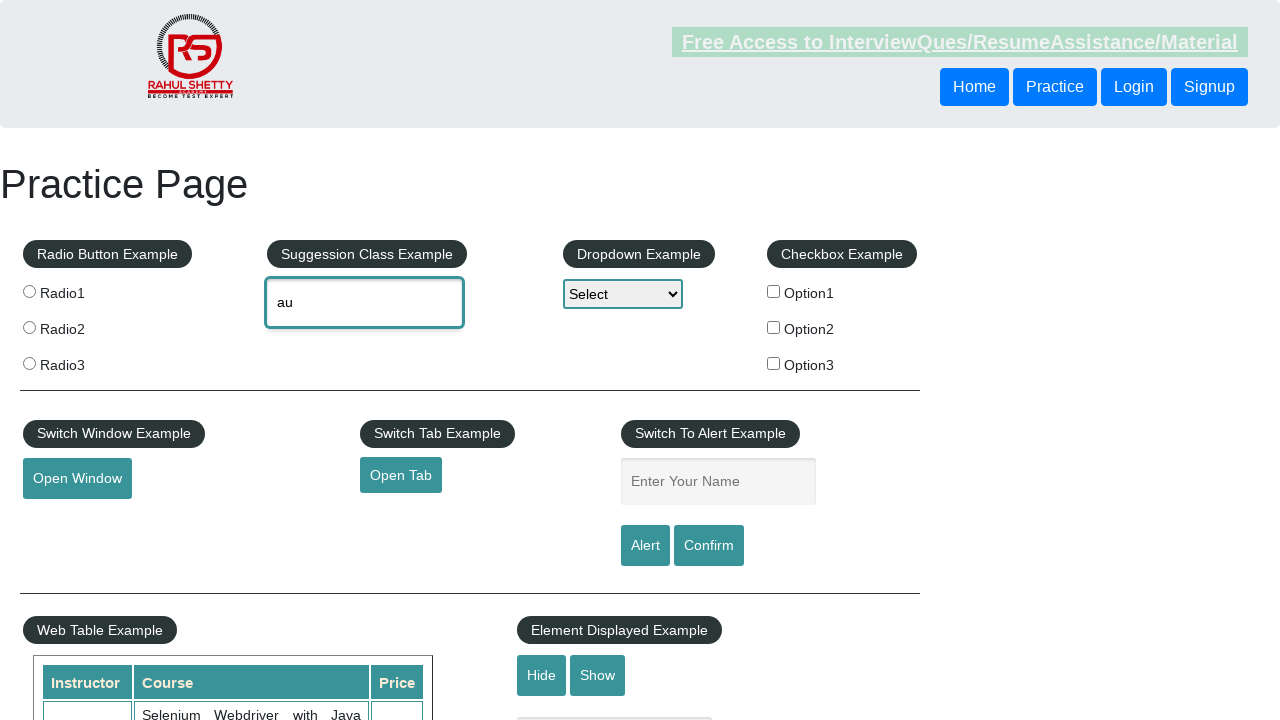

Autocomplete dropdown suggestions appeared
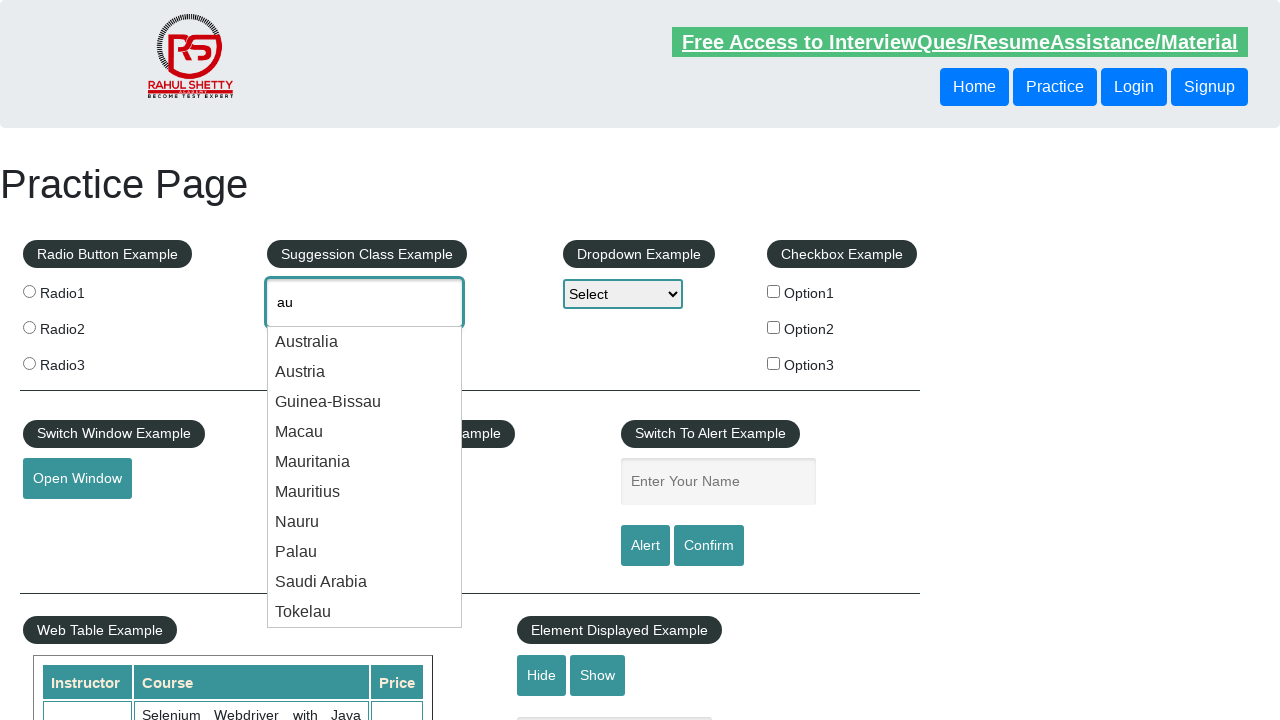

Selected 'Mauritania' from autocomplete dropdown at (365, 462) on li.ui-menu-item >> nth=4
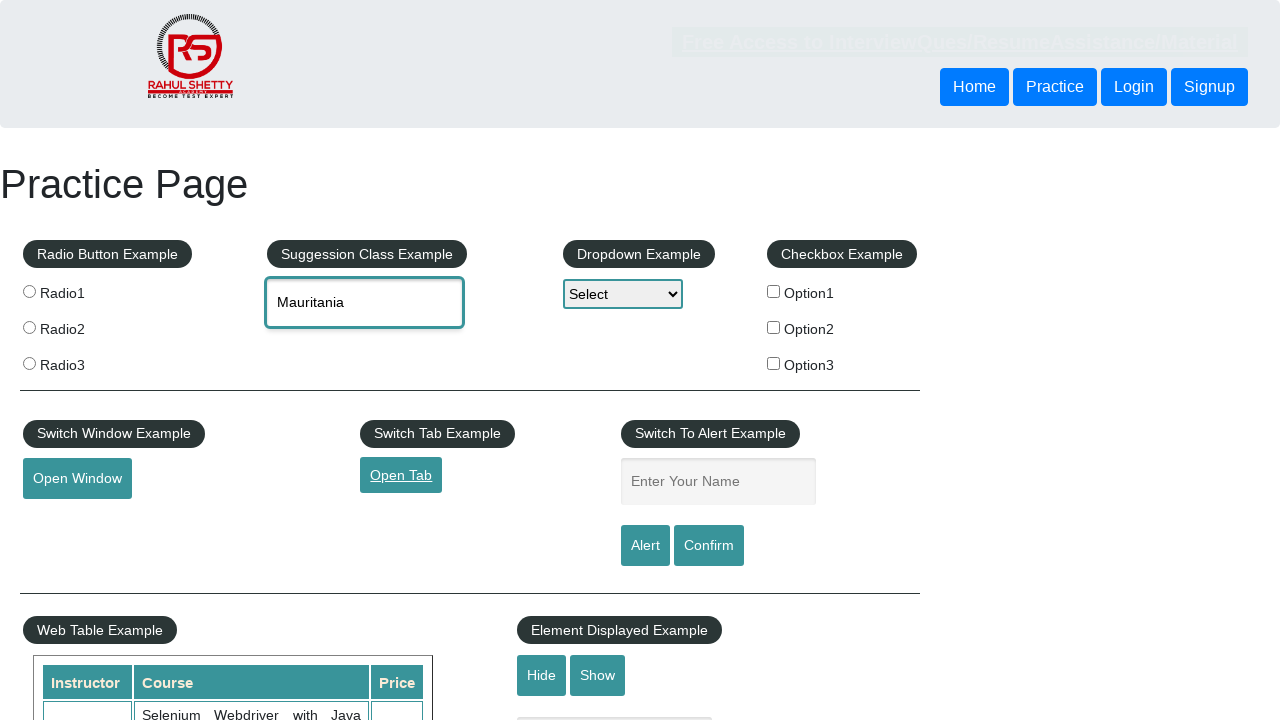

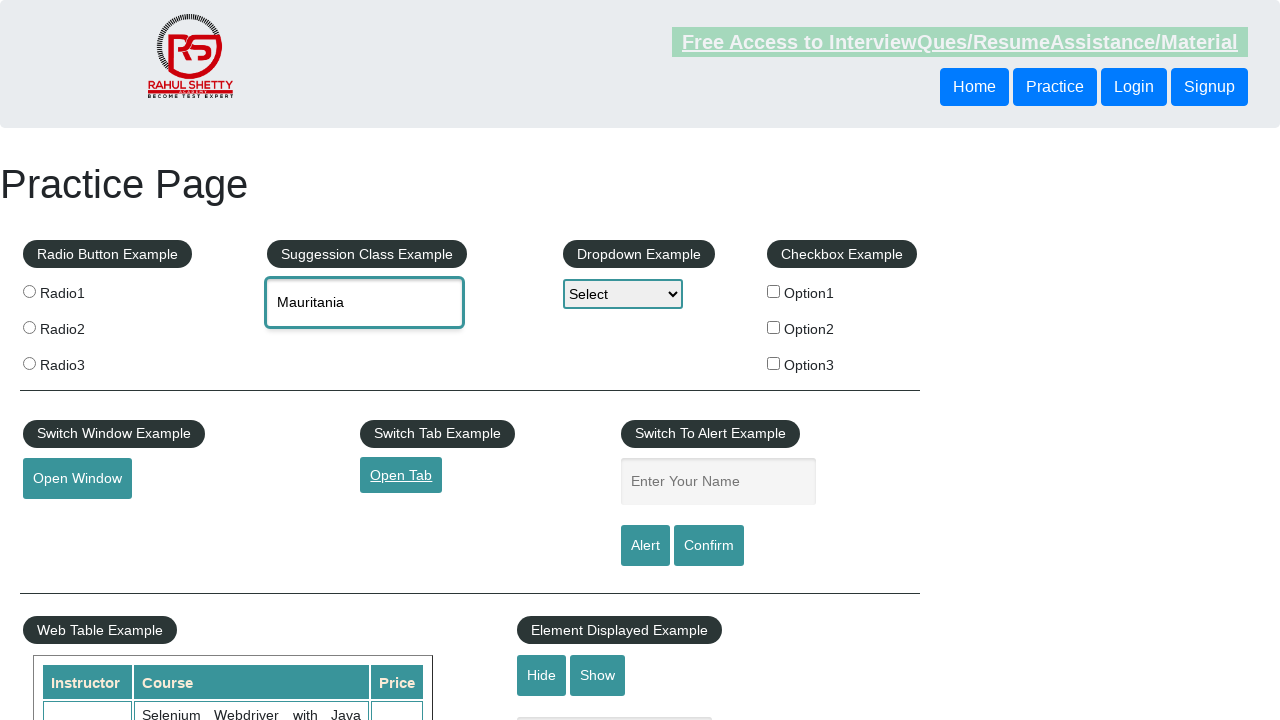